Verifies that the login button is displayed on the page

Starting URL: https://the-internet.herokuapp.com/

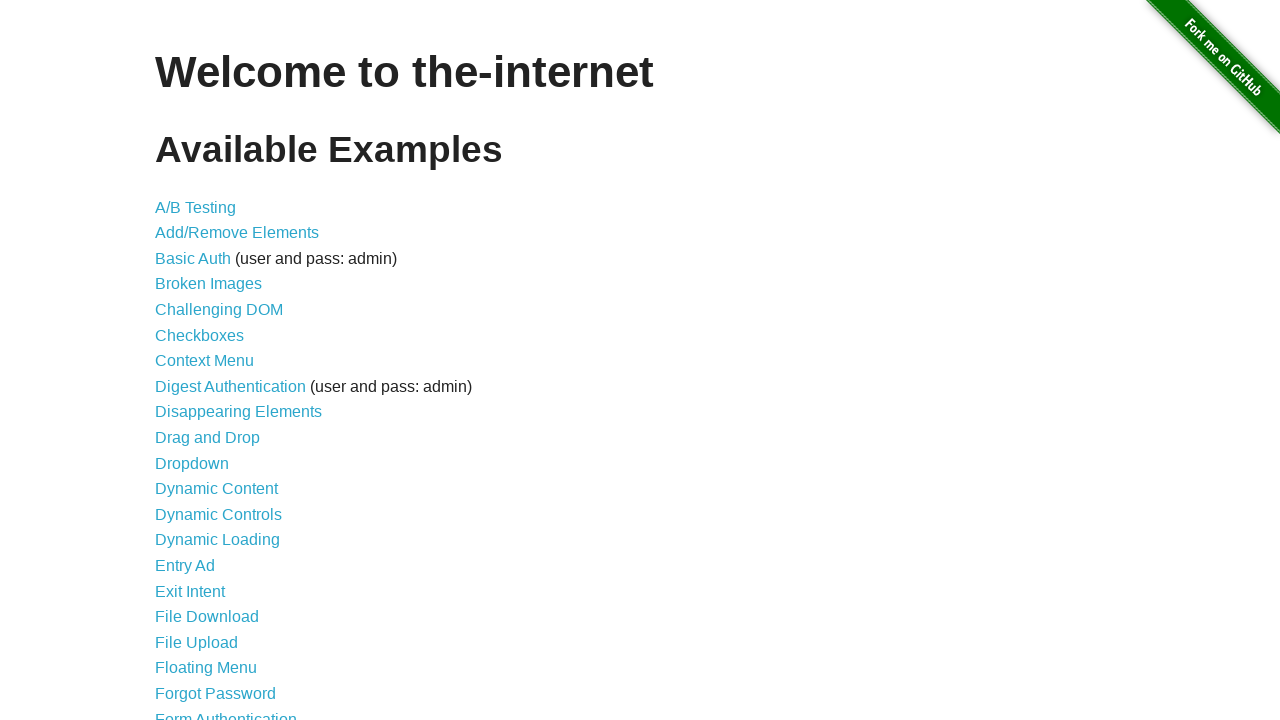

Navigated to the-internet.herokuapp.com homepage
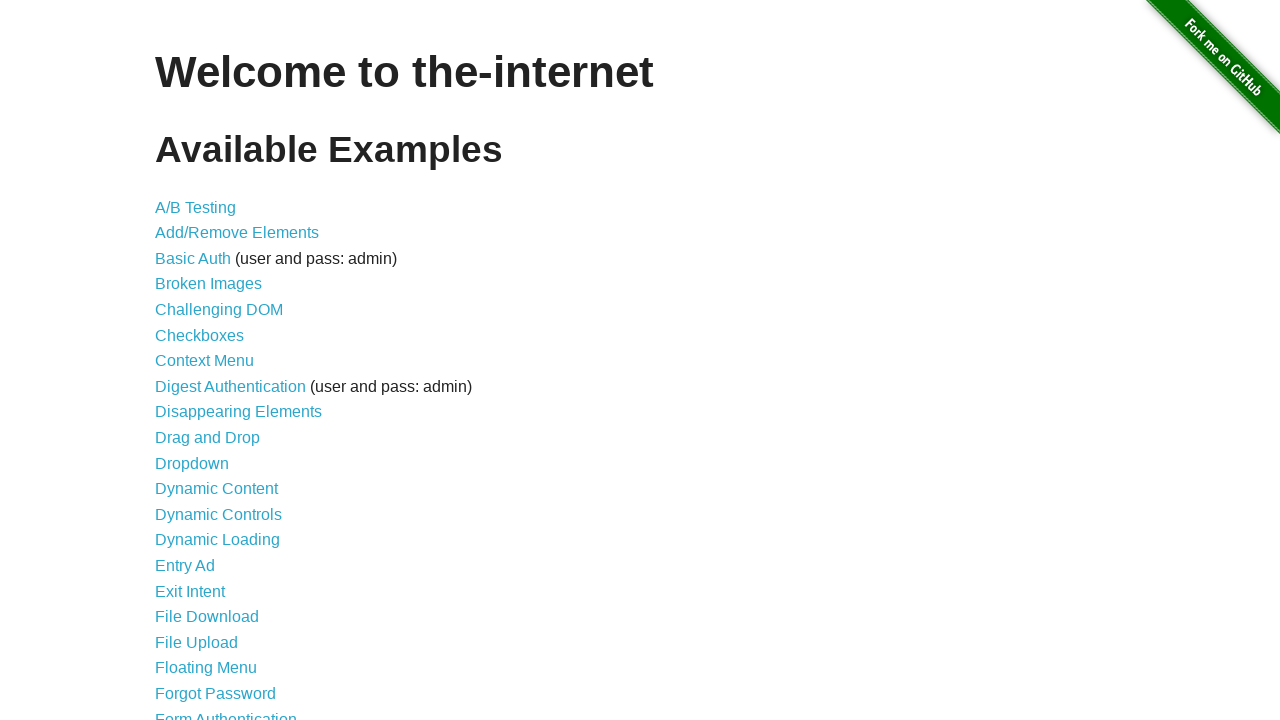

Clicked on Form Authentication link at (226, 712) on xpath=//a[text()="Form Authentication"]
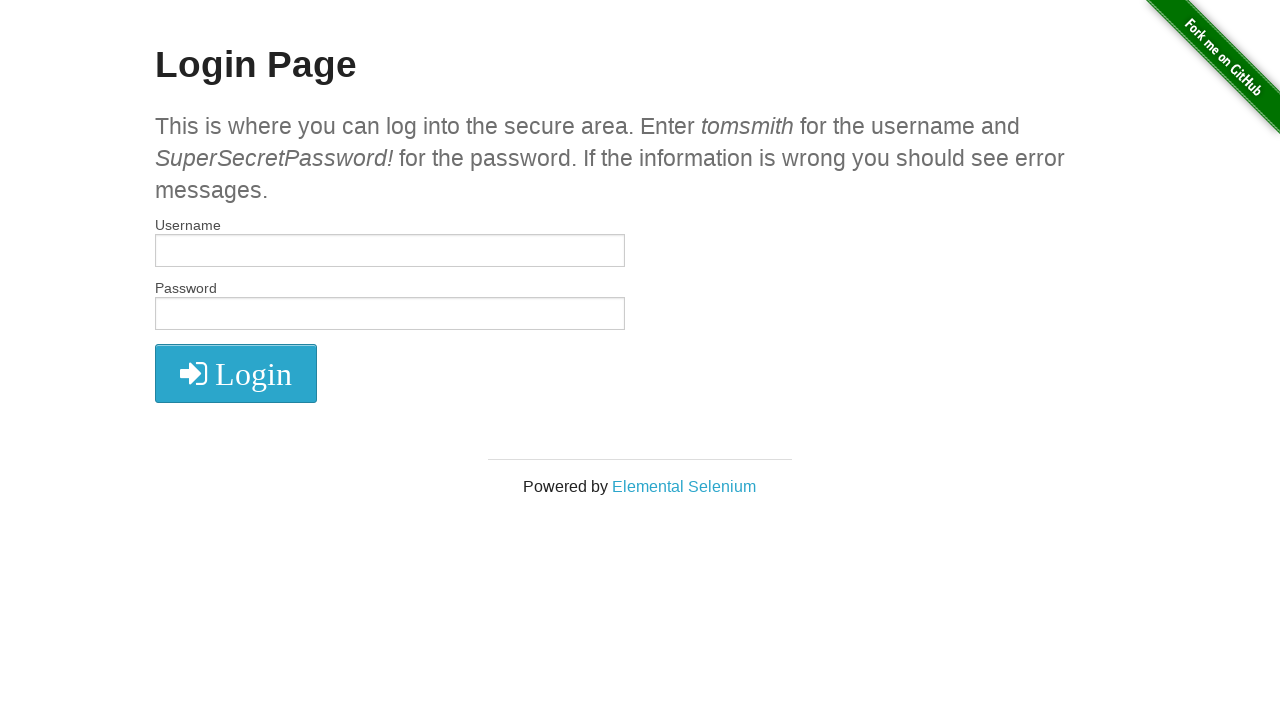

Located login button element
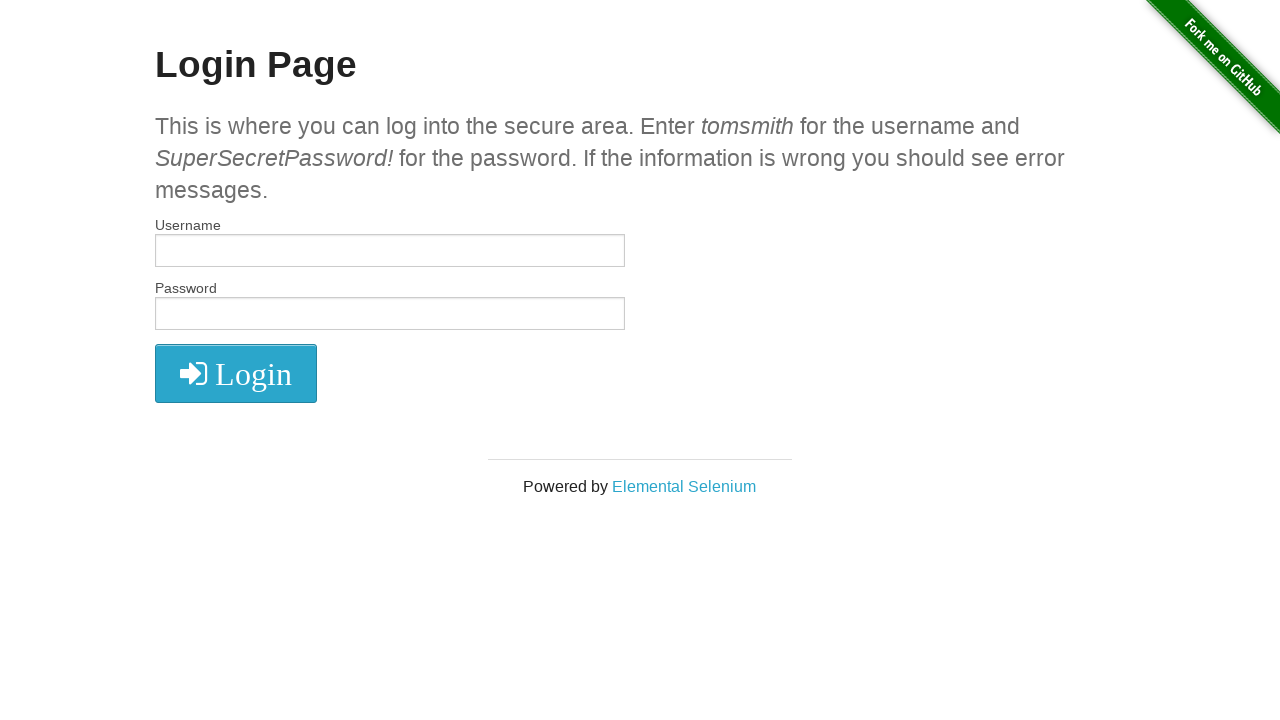

Verified that login button is visible
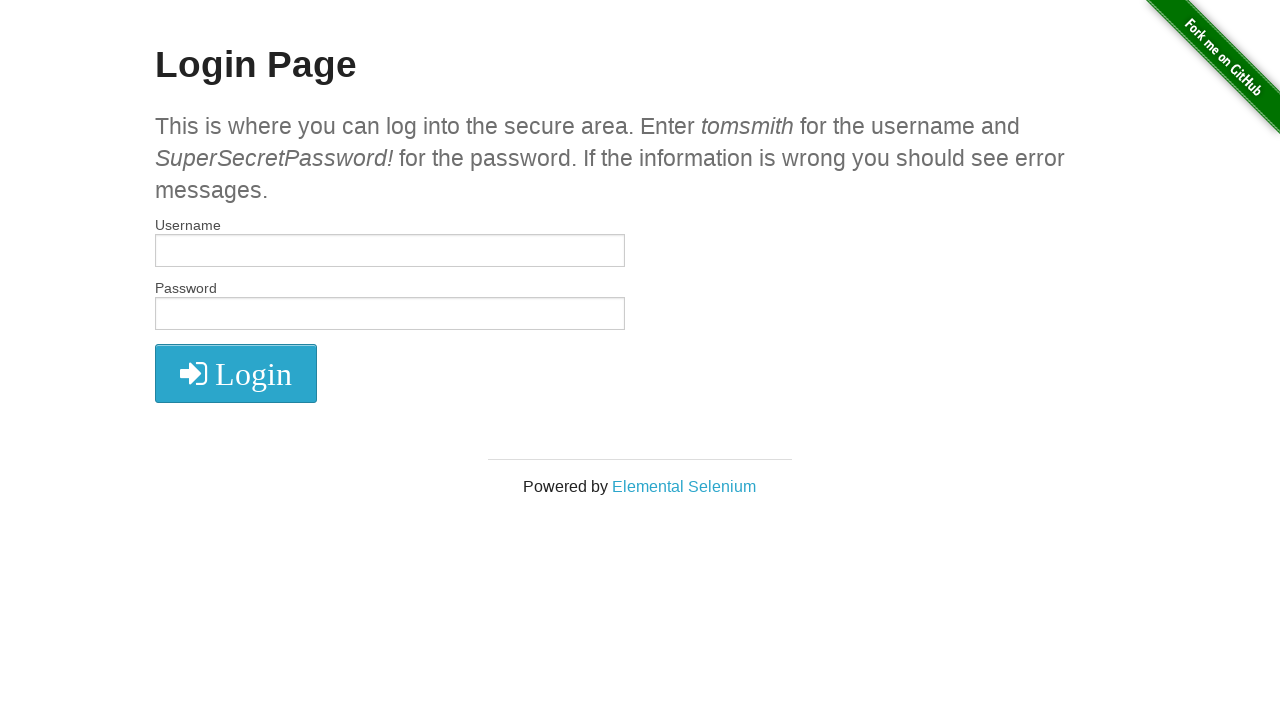

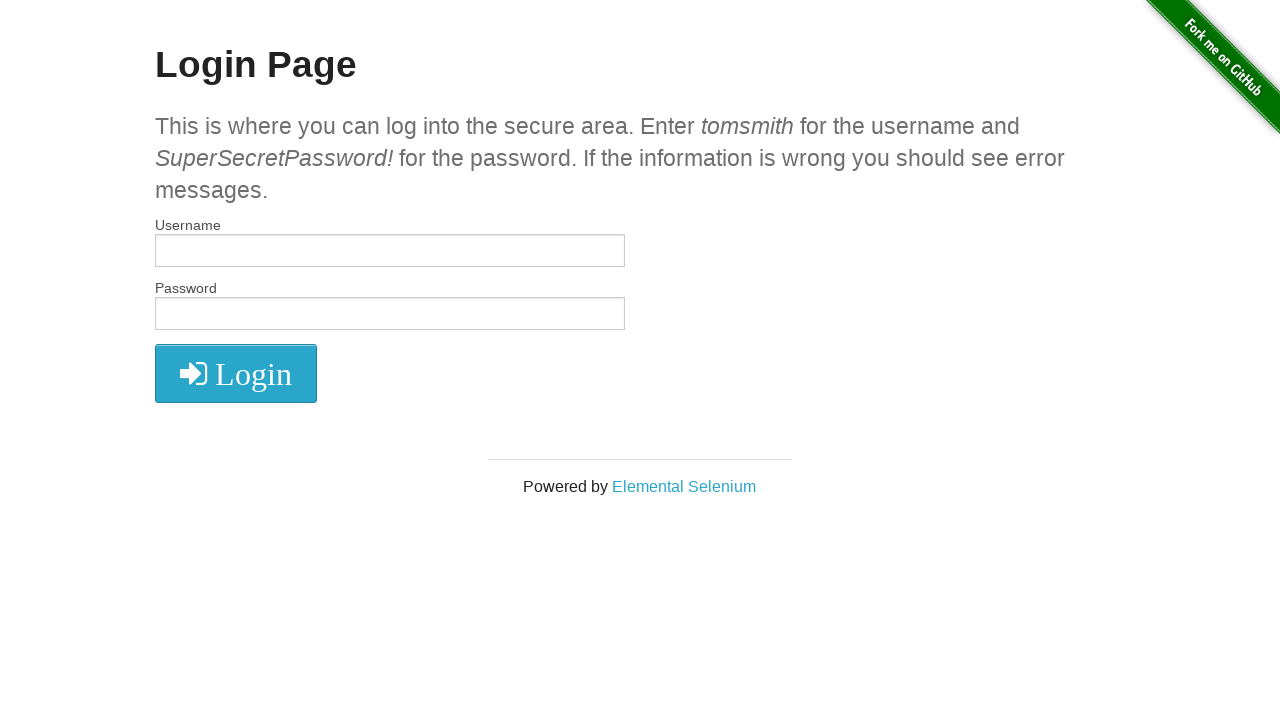